Solves a math problem on a web form by extracting a value, calculating the result, filling the answer field, selecting checkbox and radio button options, and submitting the form

Starting URL: https://suninjuly.github.io/math.html

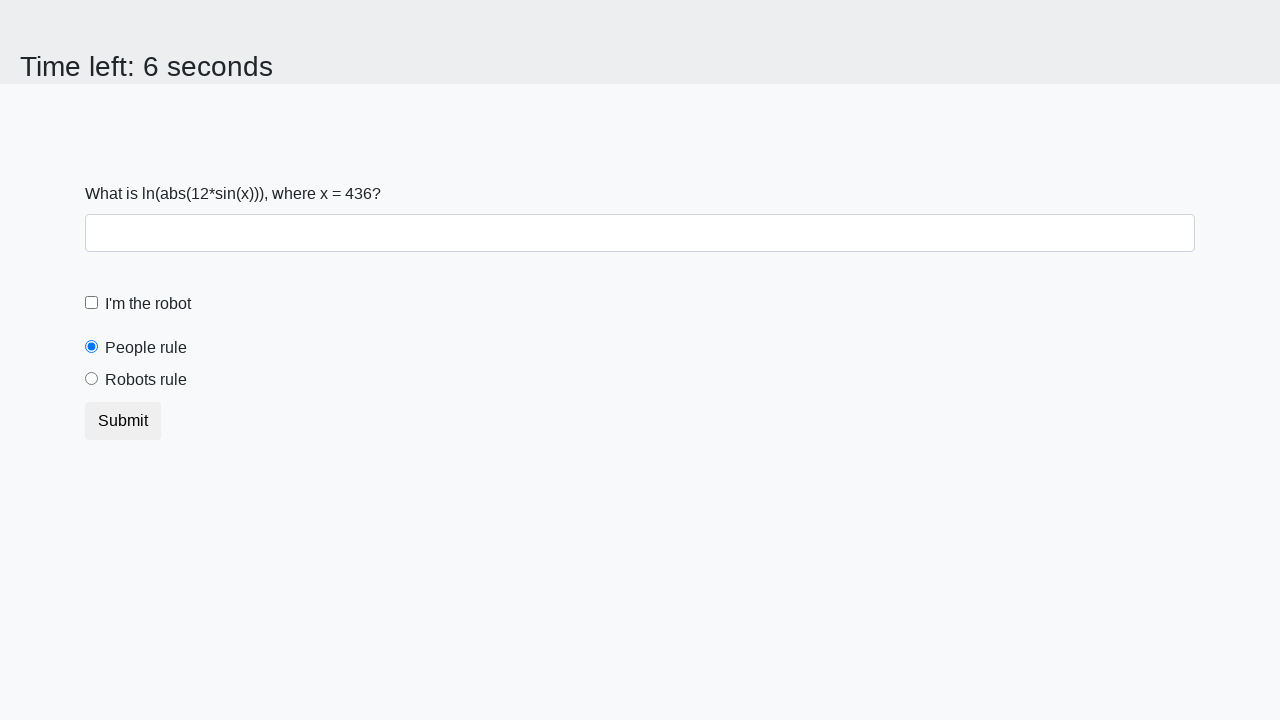

Located the input value element
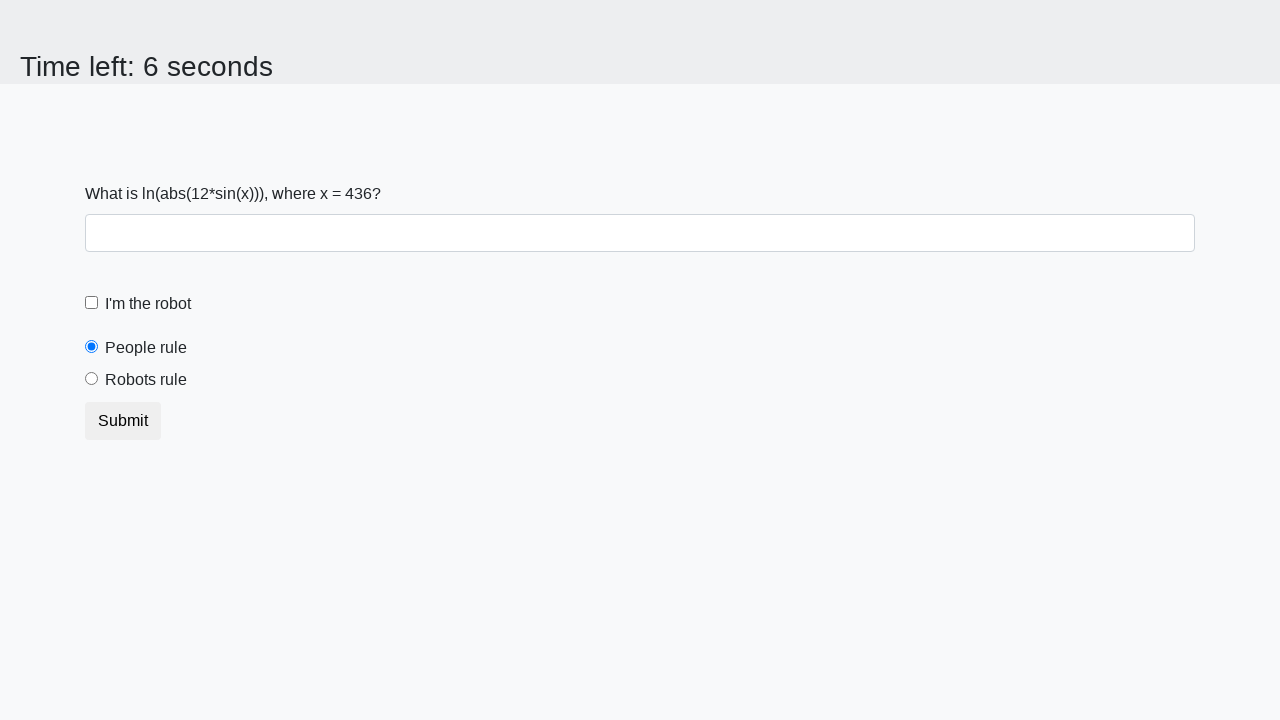

Extracted x value from the page
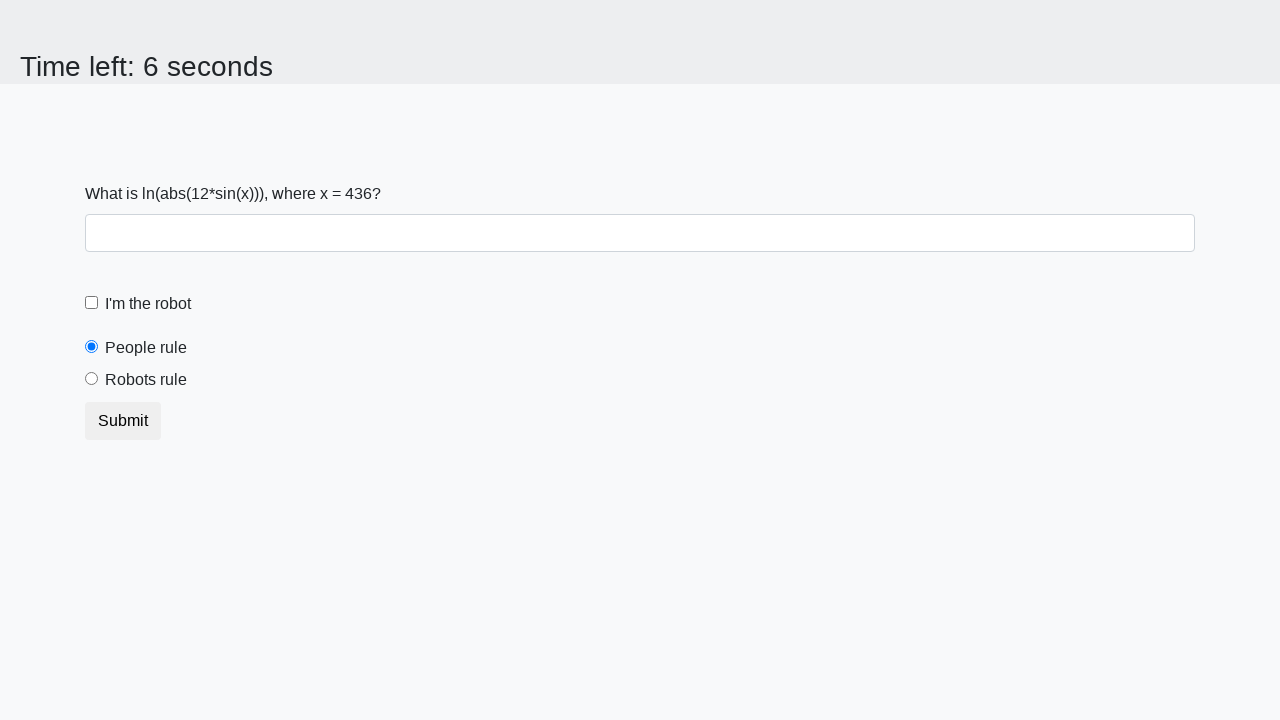

Calculated answer using math formula: y = log(|12 * sin(436)|) = 2.0226562167554807
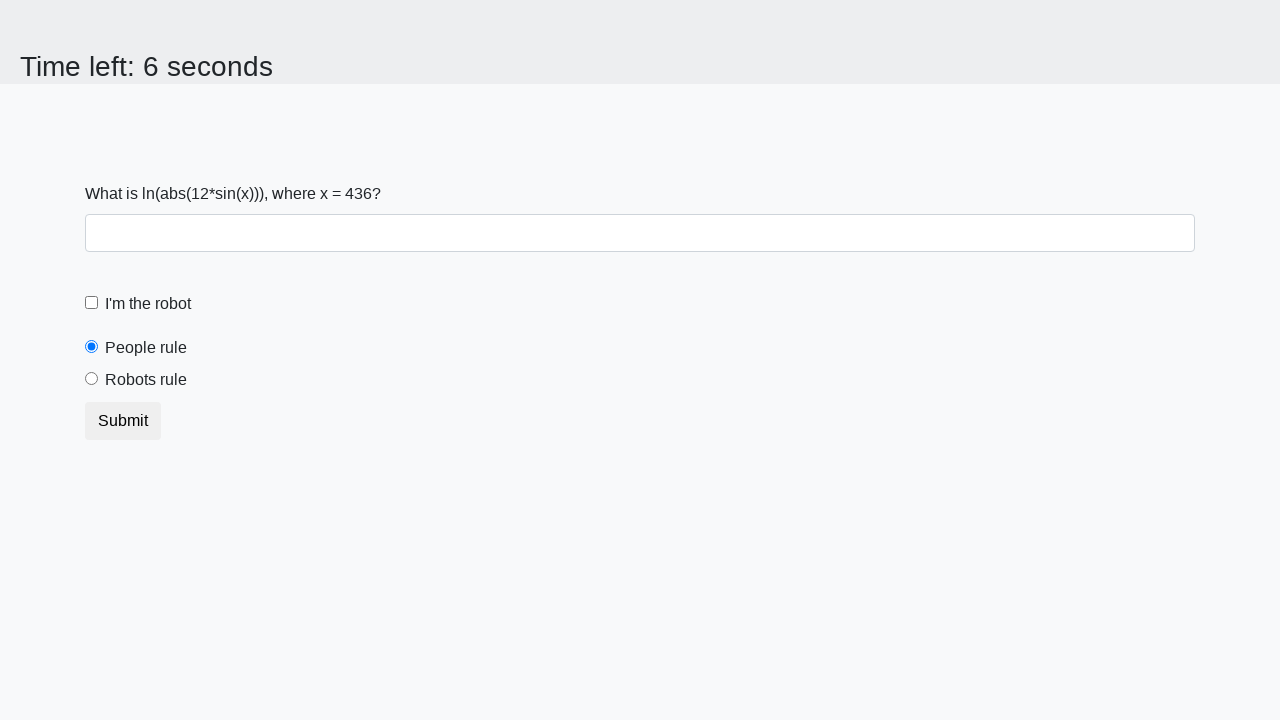

Filled answer field with calculated value: 2.0226562167554807 on #answer
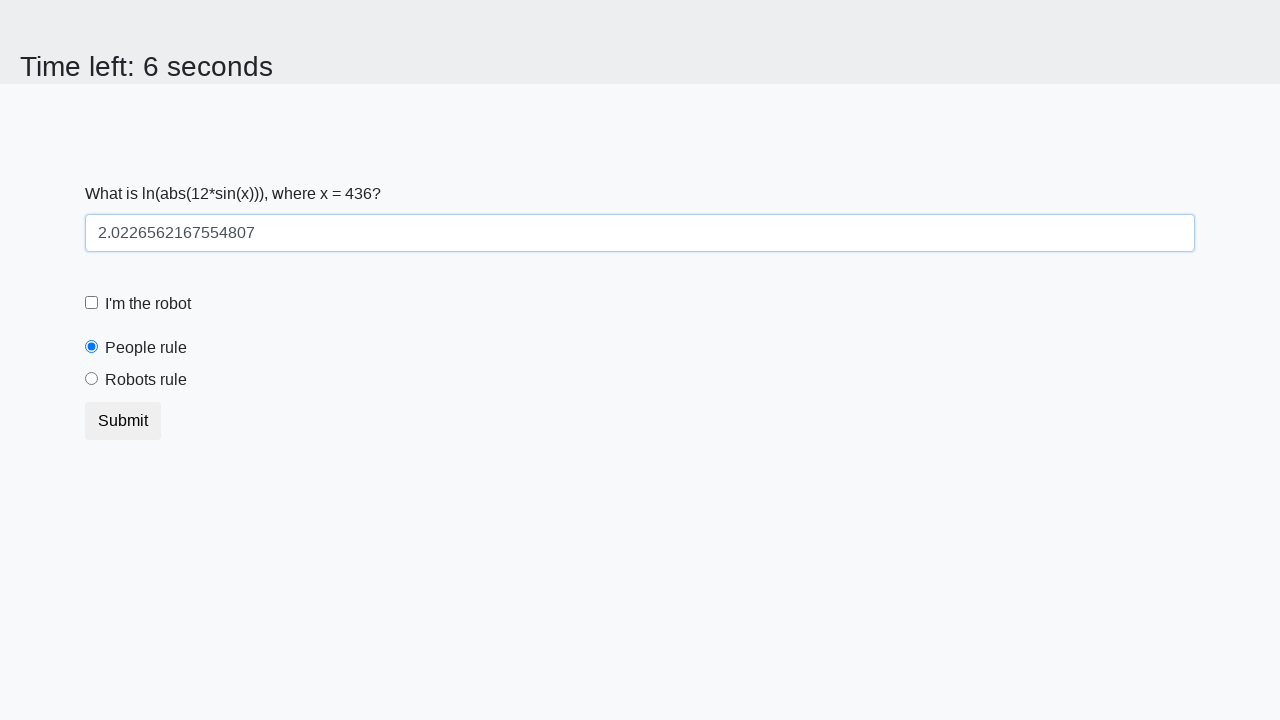

Checked the checkbox at (92, 303) on input[type='checkbox']
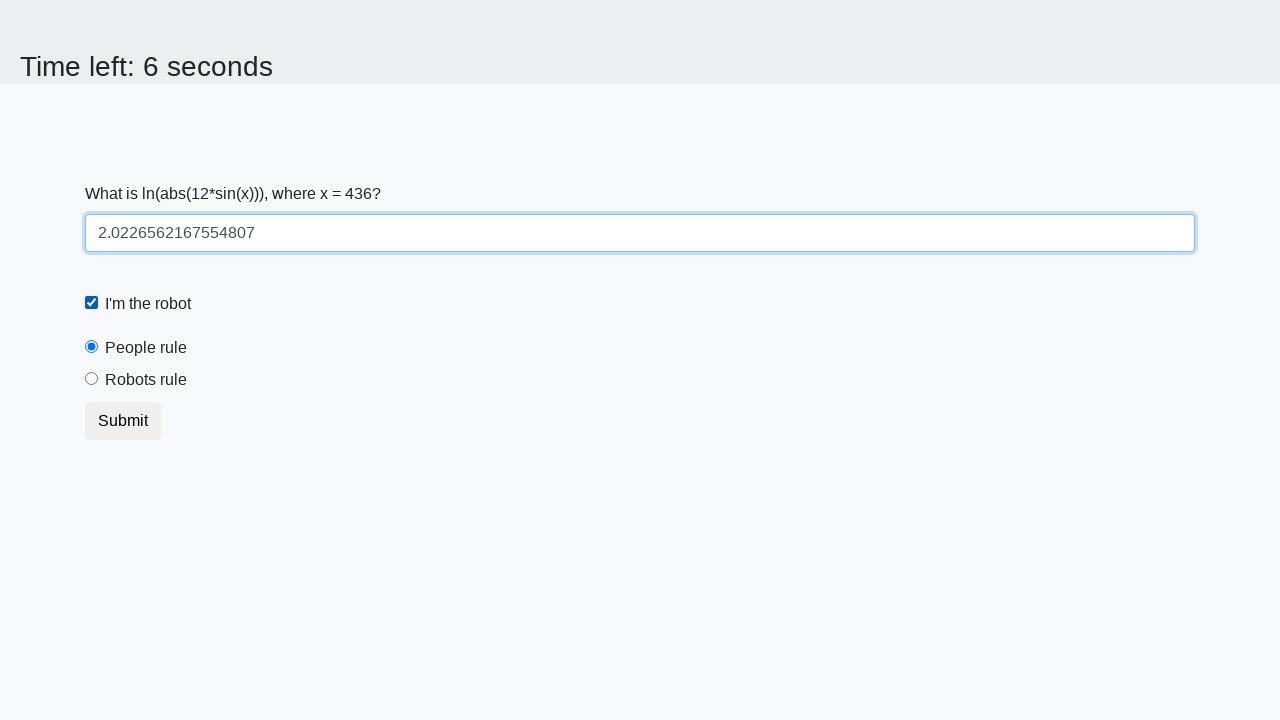

Selected the 'robotsRule' radio button at (92, 379) on #robotsRule
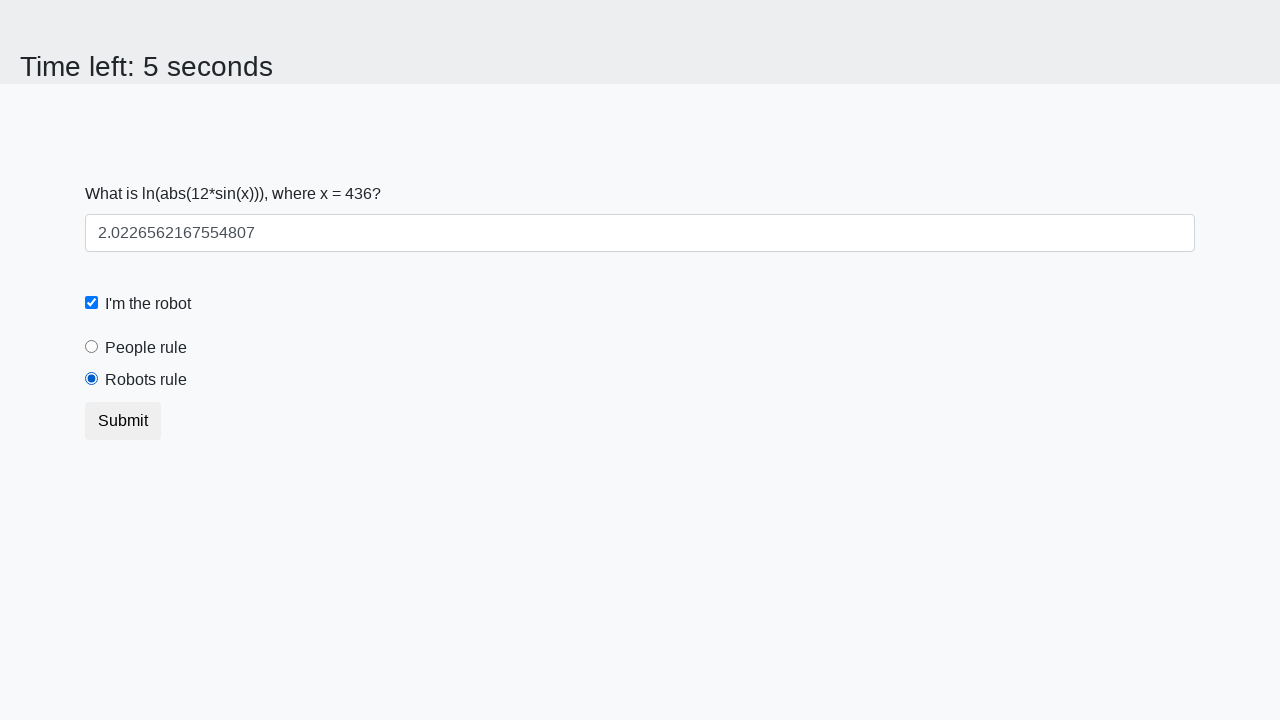

Clicked submit button to submit the form at (123, 421) on button[type='submit']
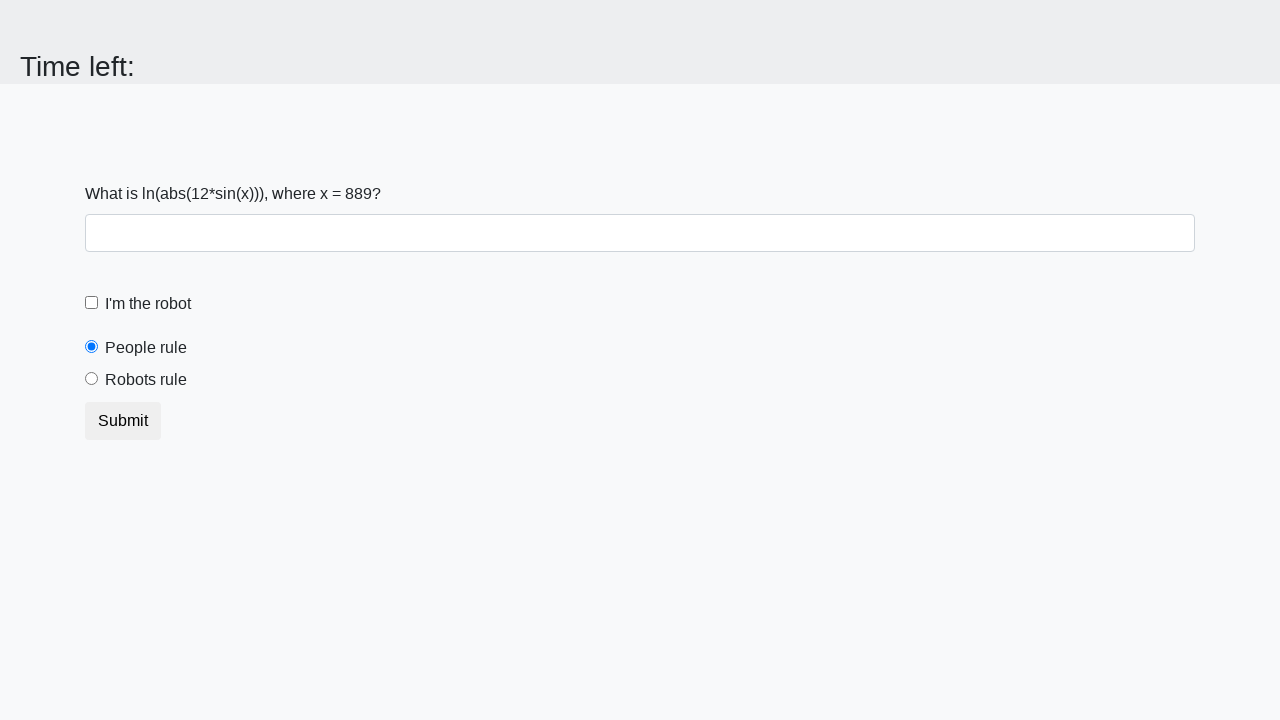

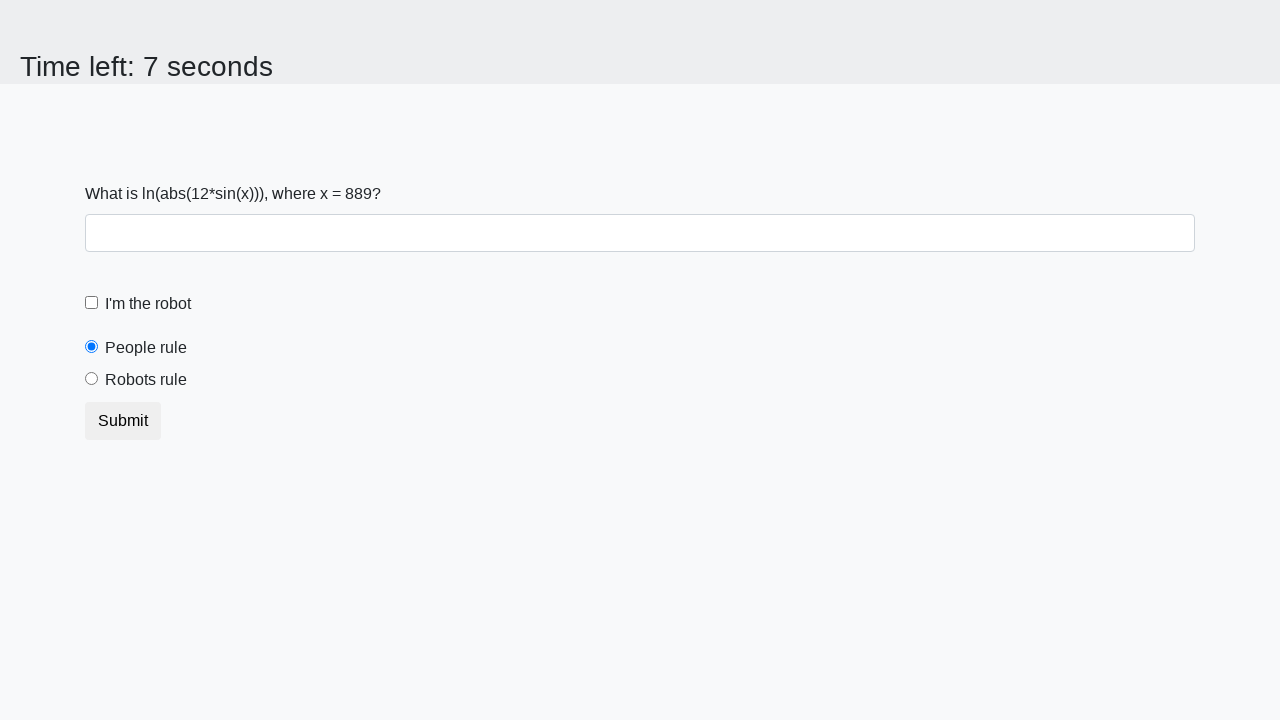